Tests the Contact Us form functionality by clicking the Contact us link, filling in name, email, and message fields, and submitting the form

Starting URL: https://crio-qkart-frontend-qa.vercel.app

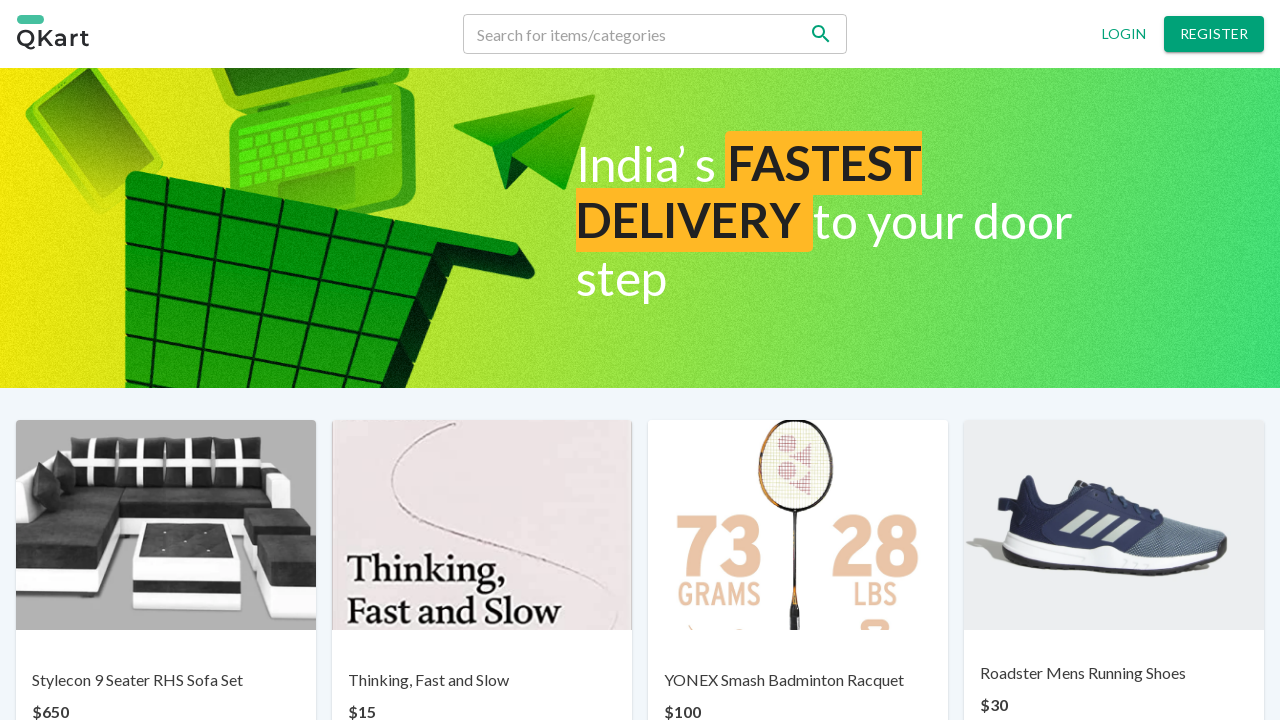

Clicked on Contact us link at (670, 667) on text=Contact us
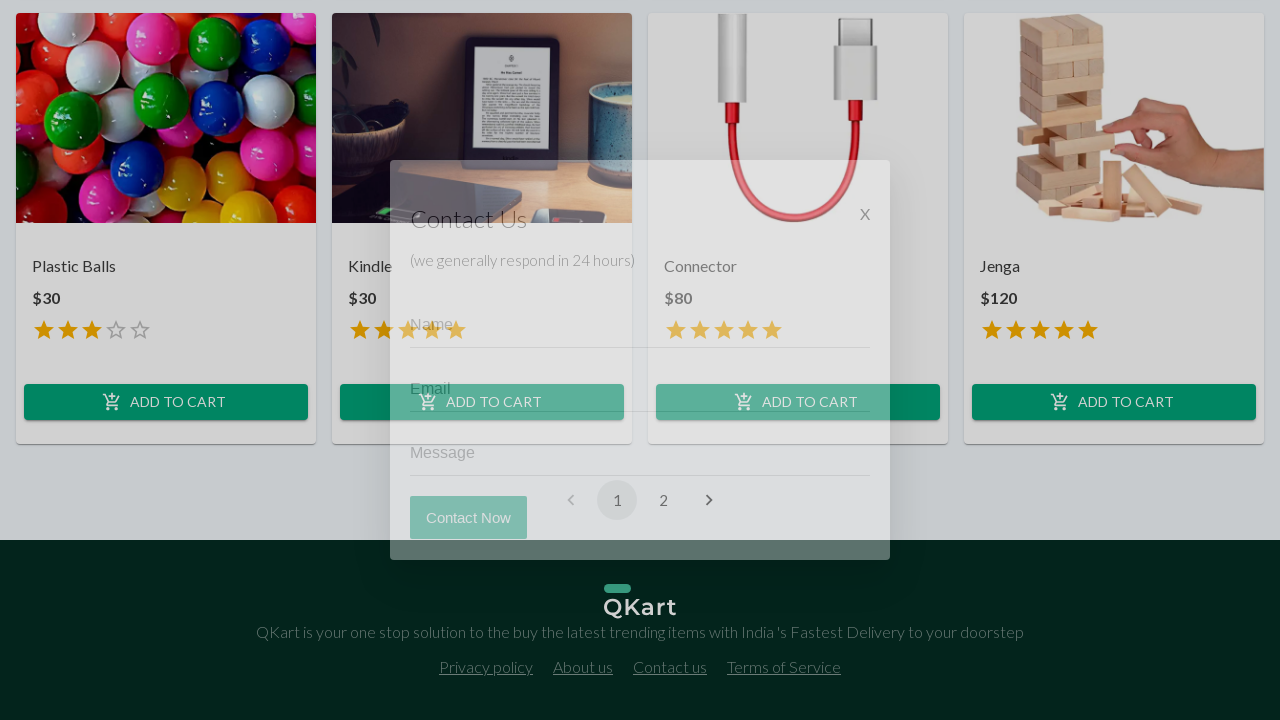

Filled name field with 'crio user' on input[placeholder='Name']
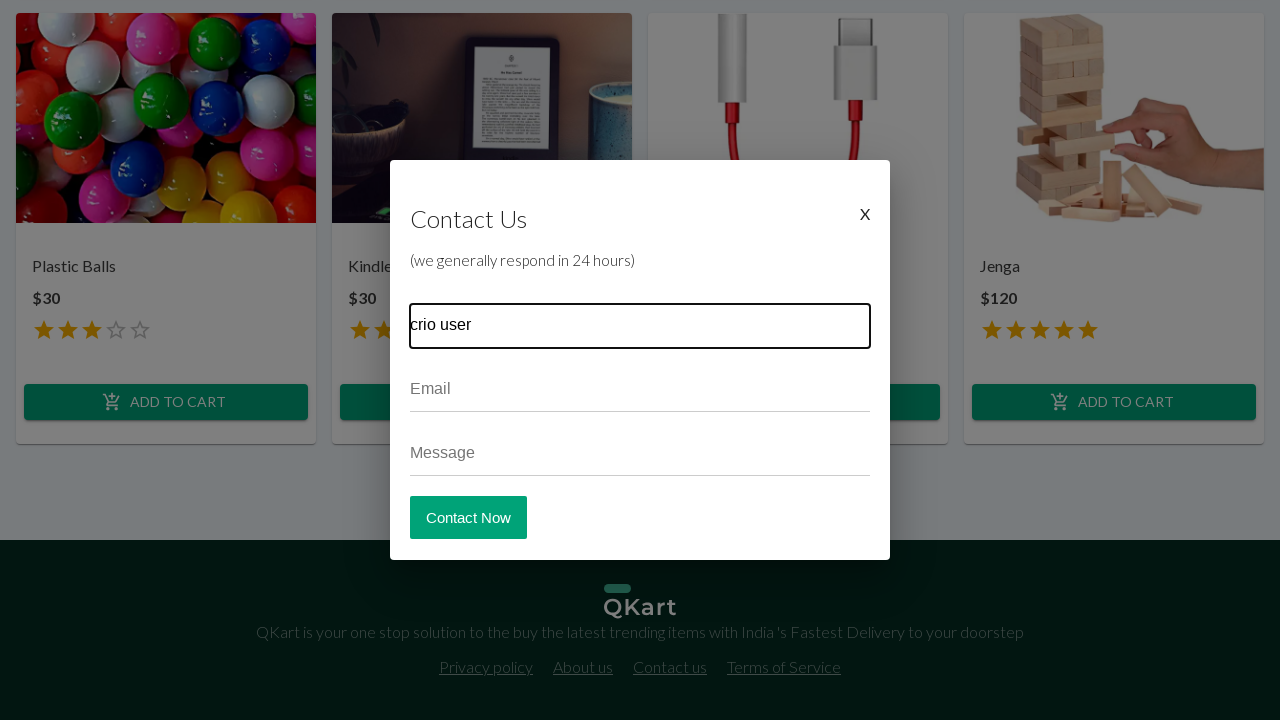

Filled email field with 'criouser@gmail.com' on input[placeholder='Email']
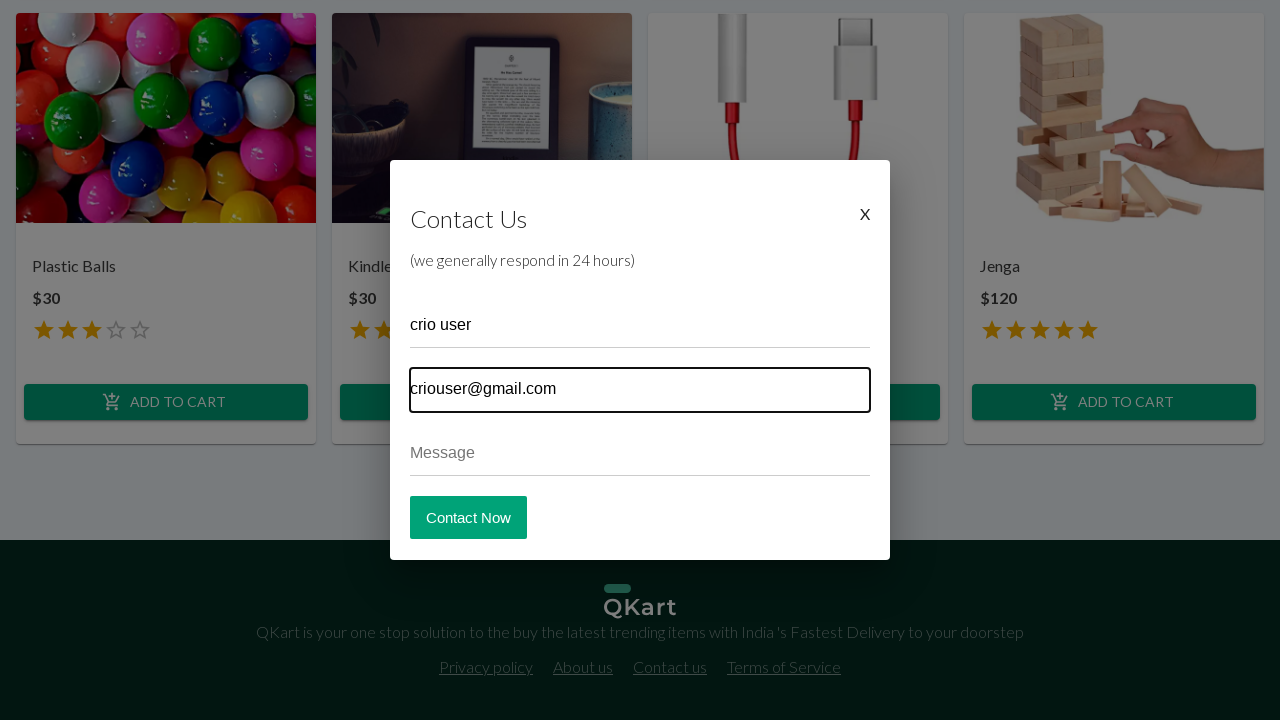

Filled message field with 'Testing the contact us page' on input[placeholder='Message']
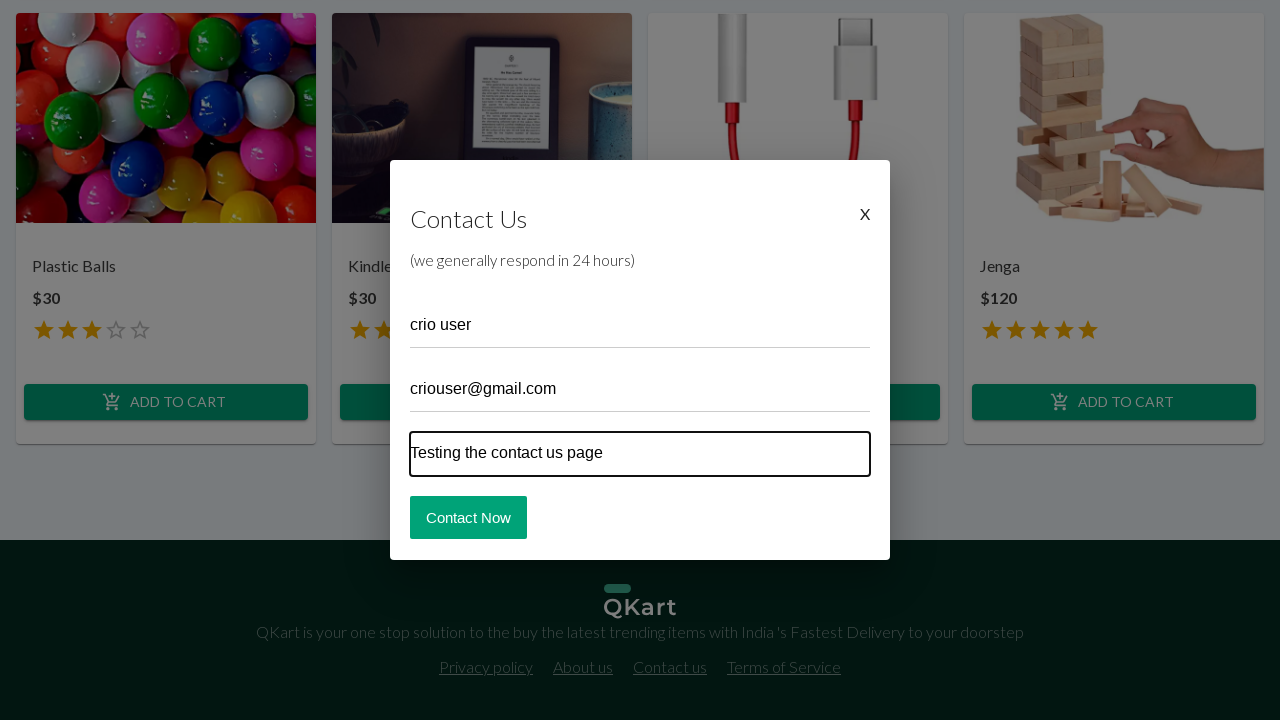

Clicked the submit button to submit contact form at (468, 517) on form button
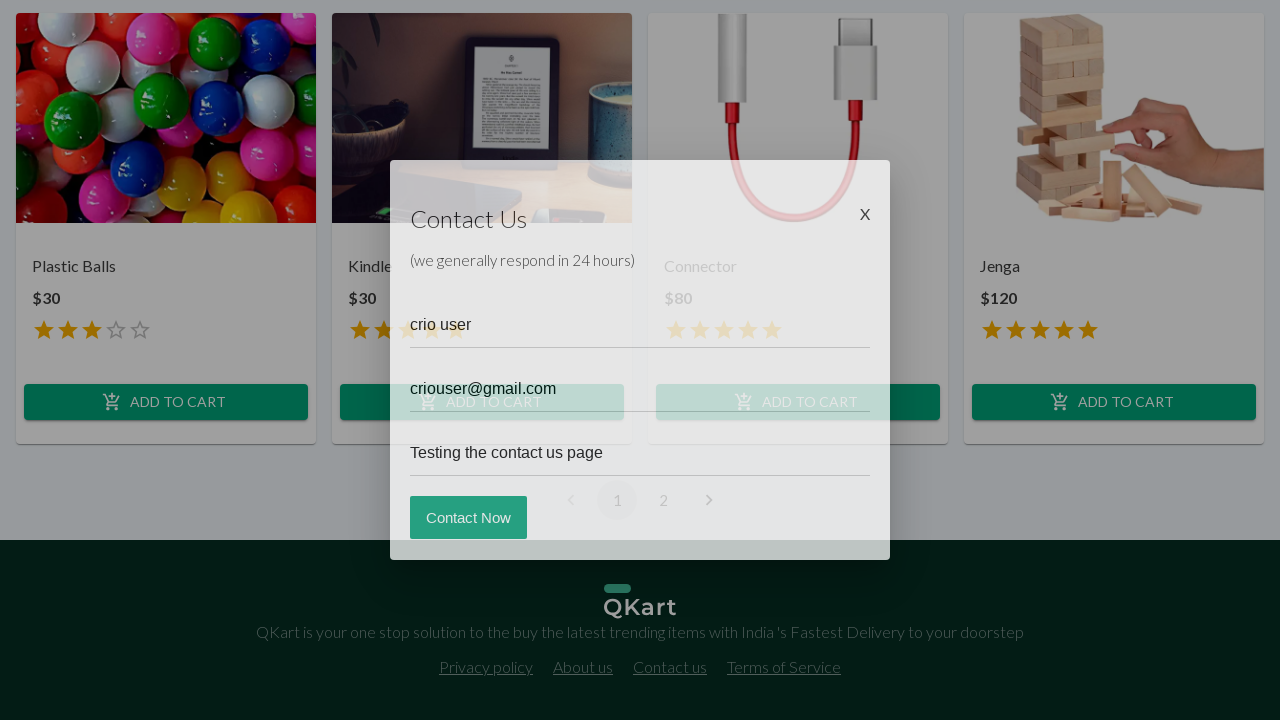

Contact form closed/disappeared after submission
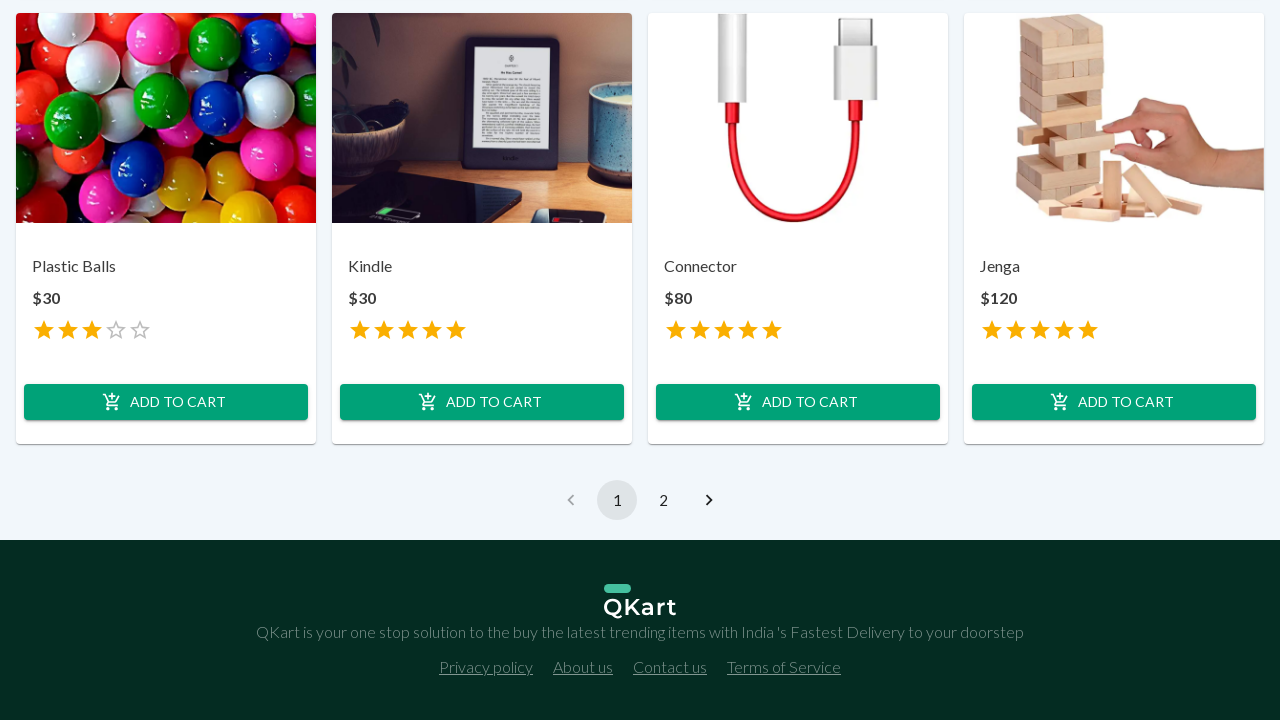

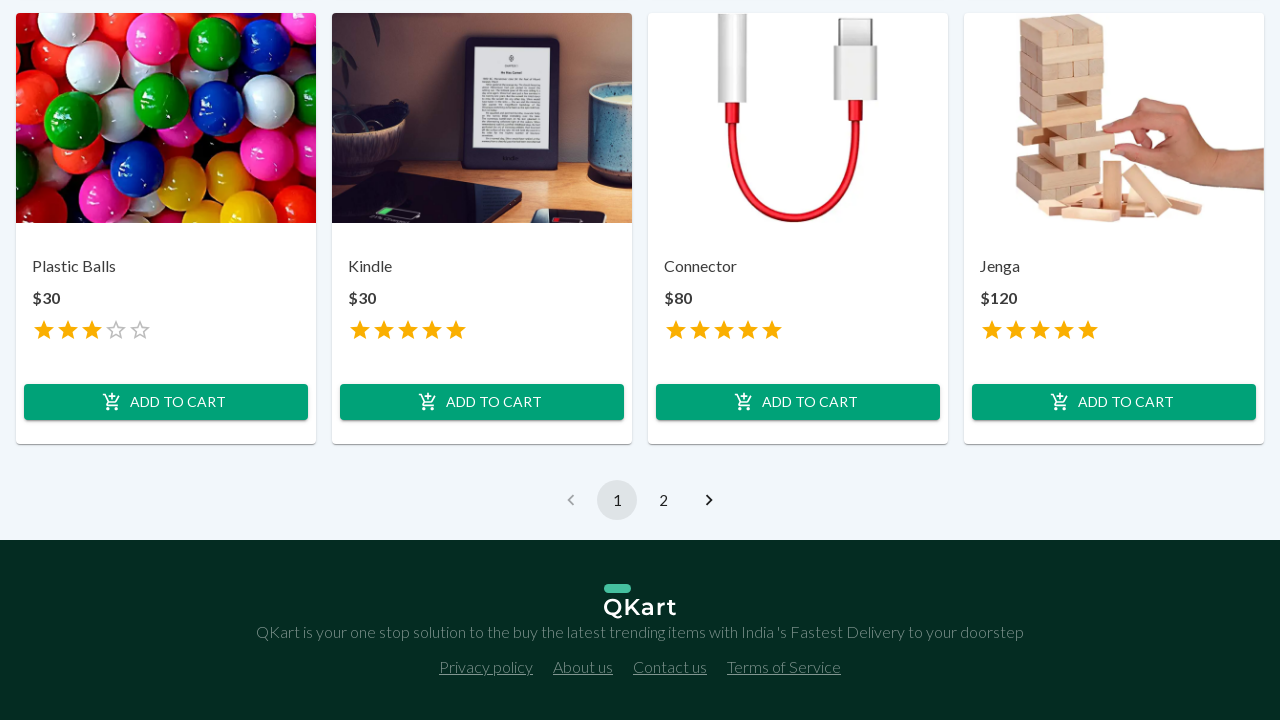